Tests dynamic button interactions by clicking a sequence of buttons that appear after each click

Starting URL: https://testpages.eviltester.com/styled/dynamic-buttons-simple.html

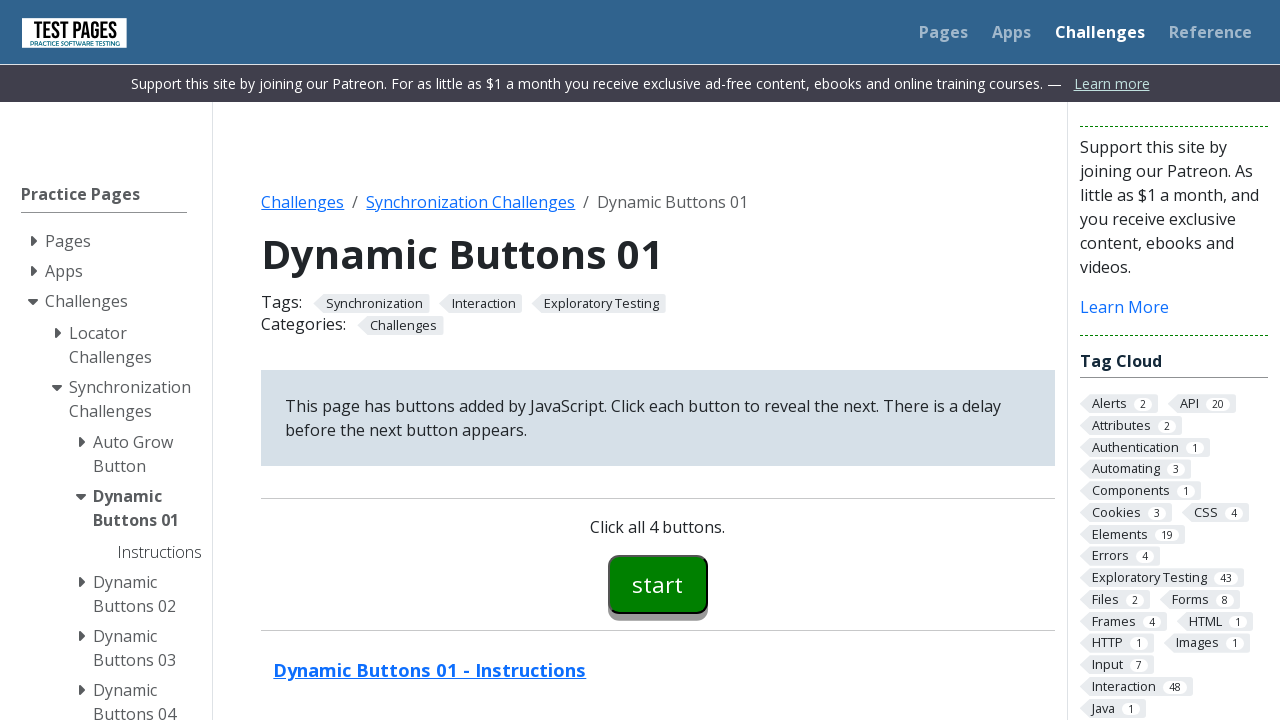

Navigated to dynamic buttons test page
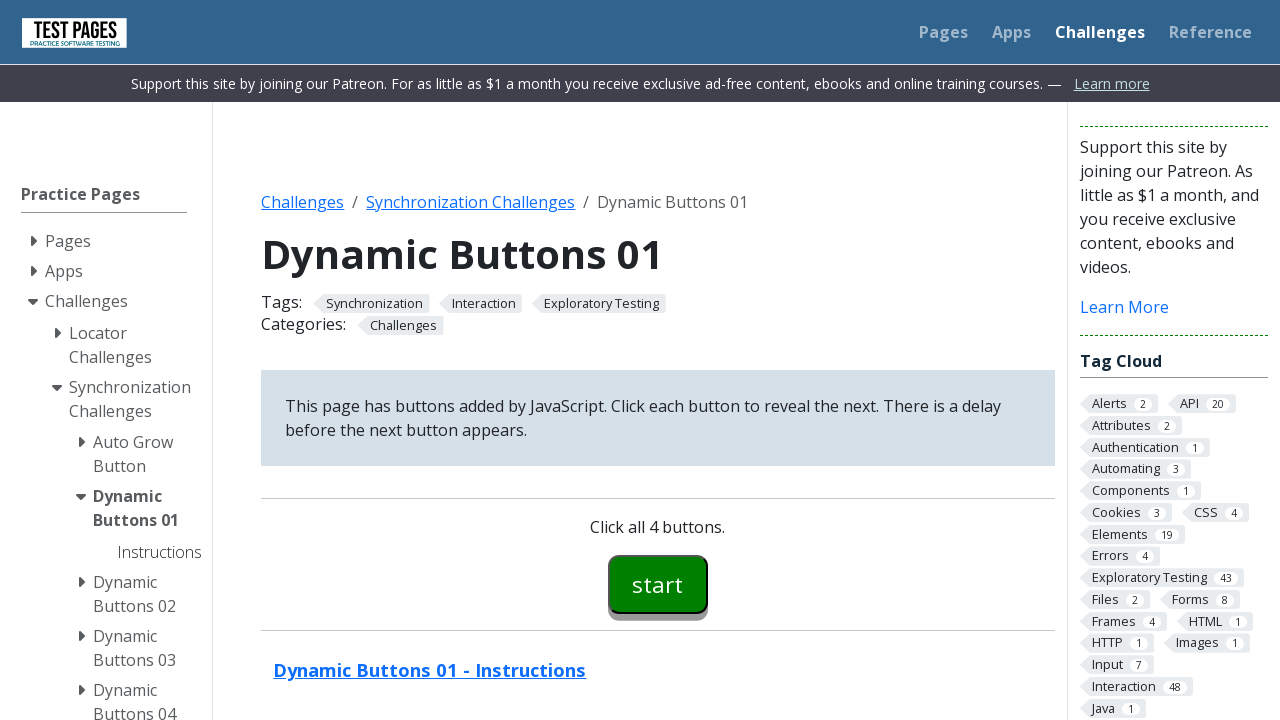

Clicked the first button (button00) at (658, 584) on button#button00
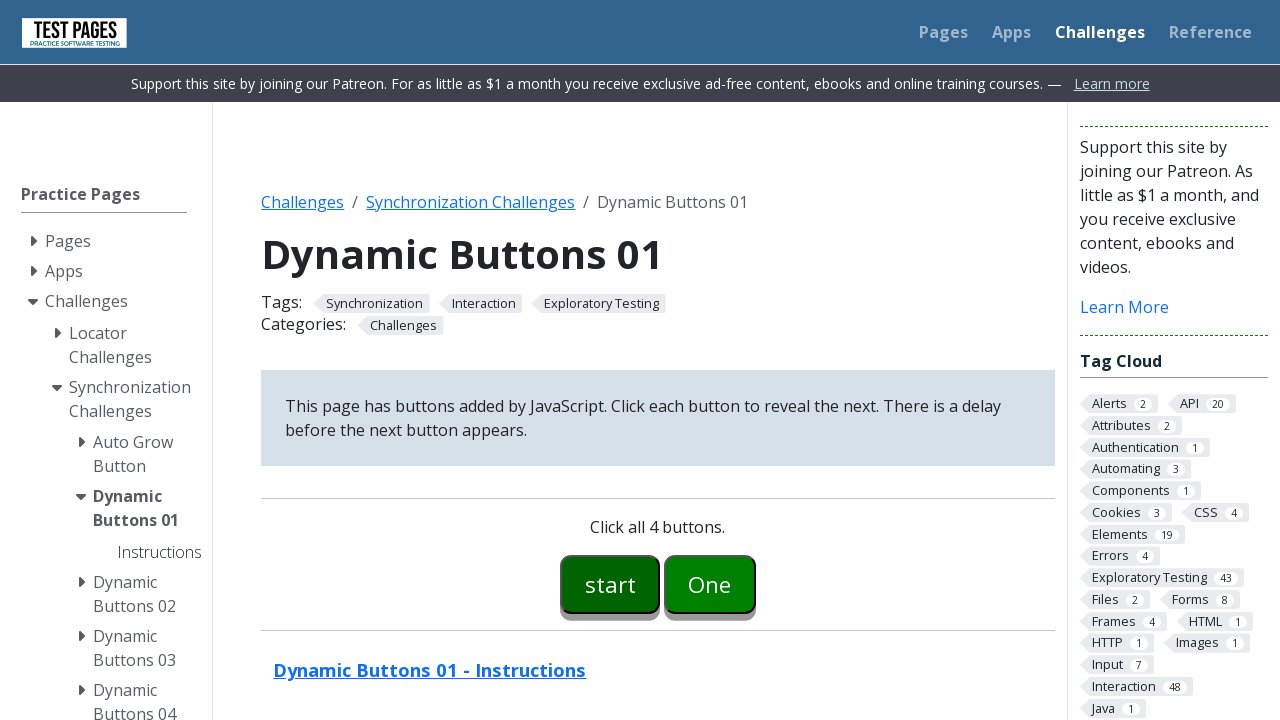

Clicked the second button (button01) that appeared after first click at (710, 584) on button#button01
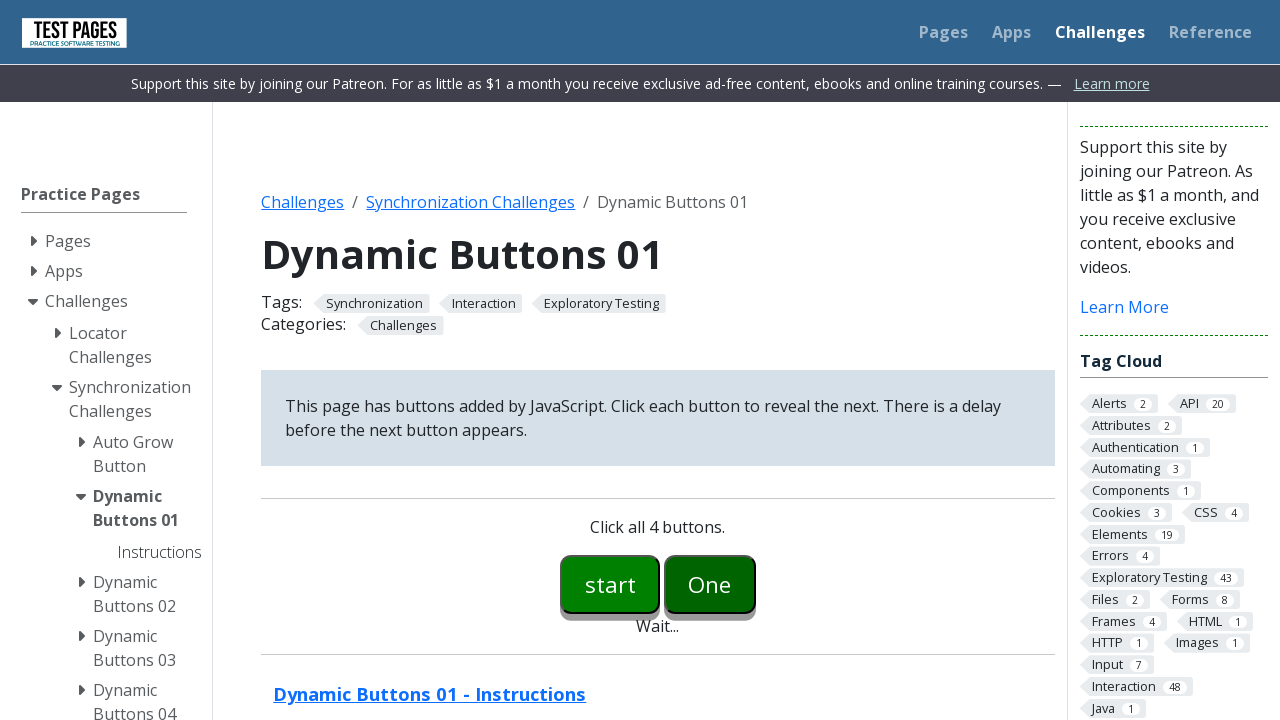

Clicked the third button (button02) that appeared after second click at (756, 584) on button#button02
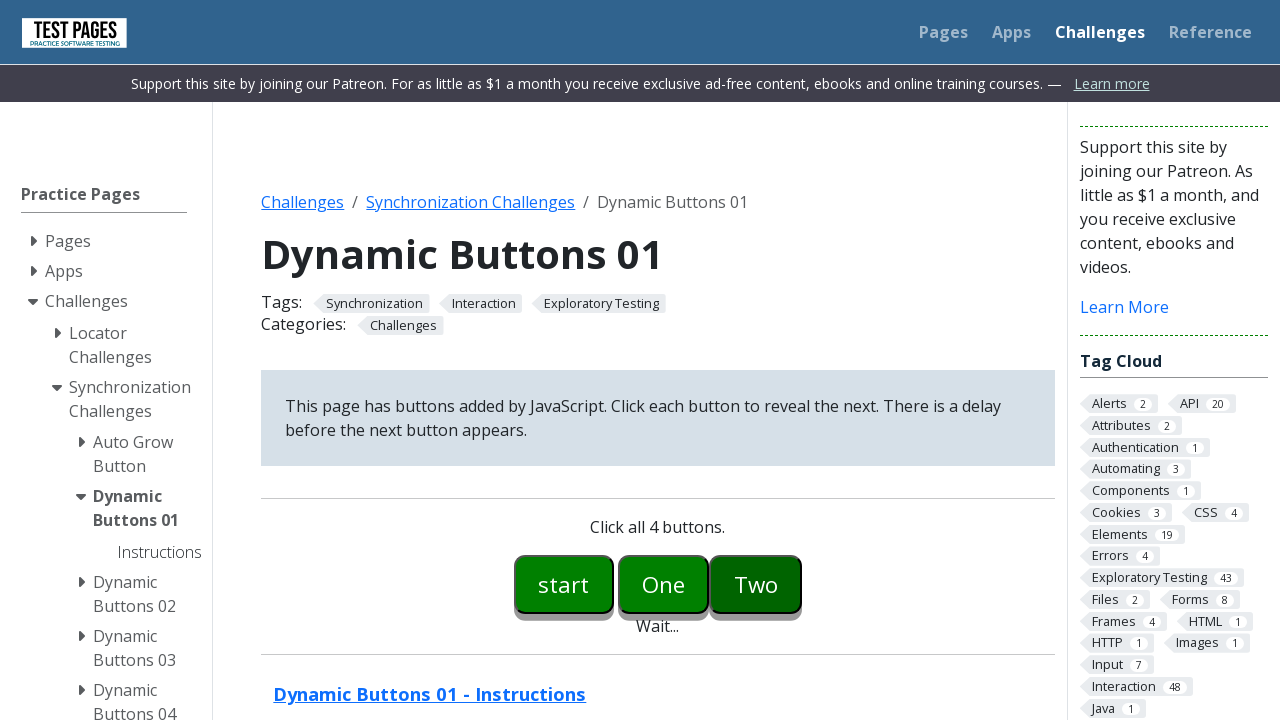

Retrieved text content from button02: 'Two'
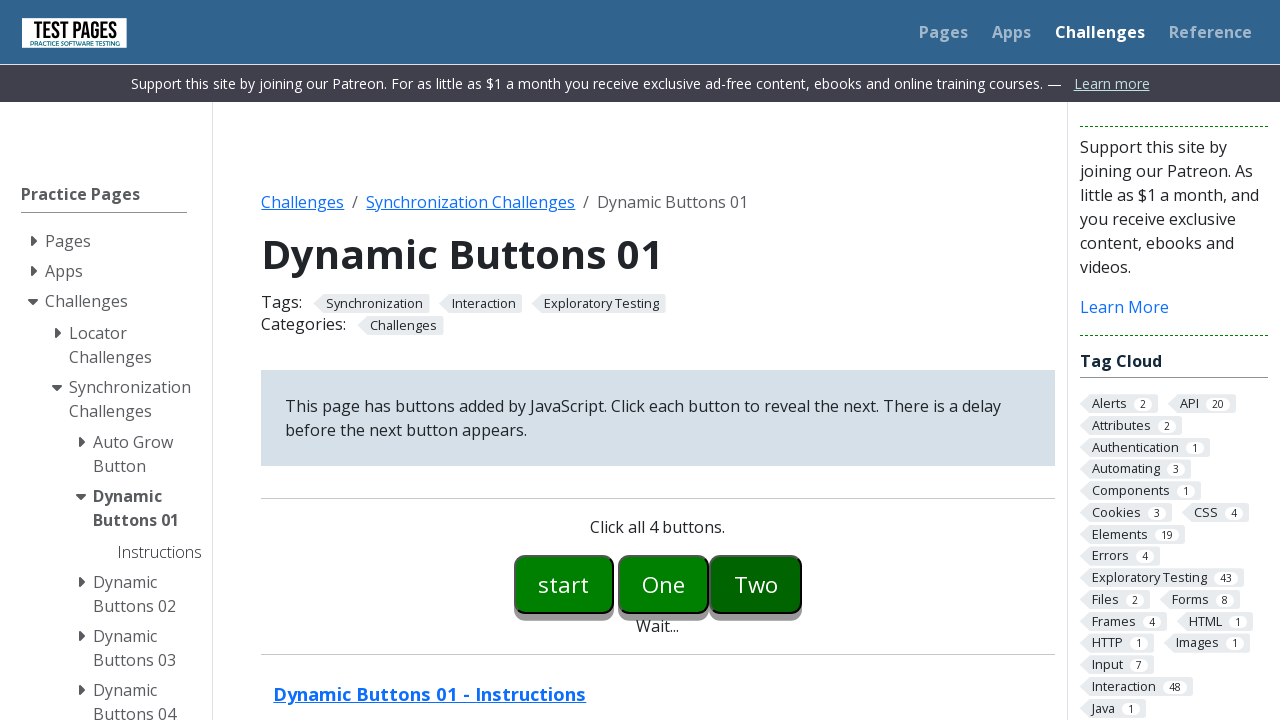

Printed button text to console
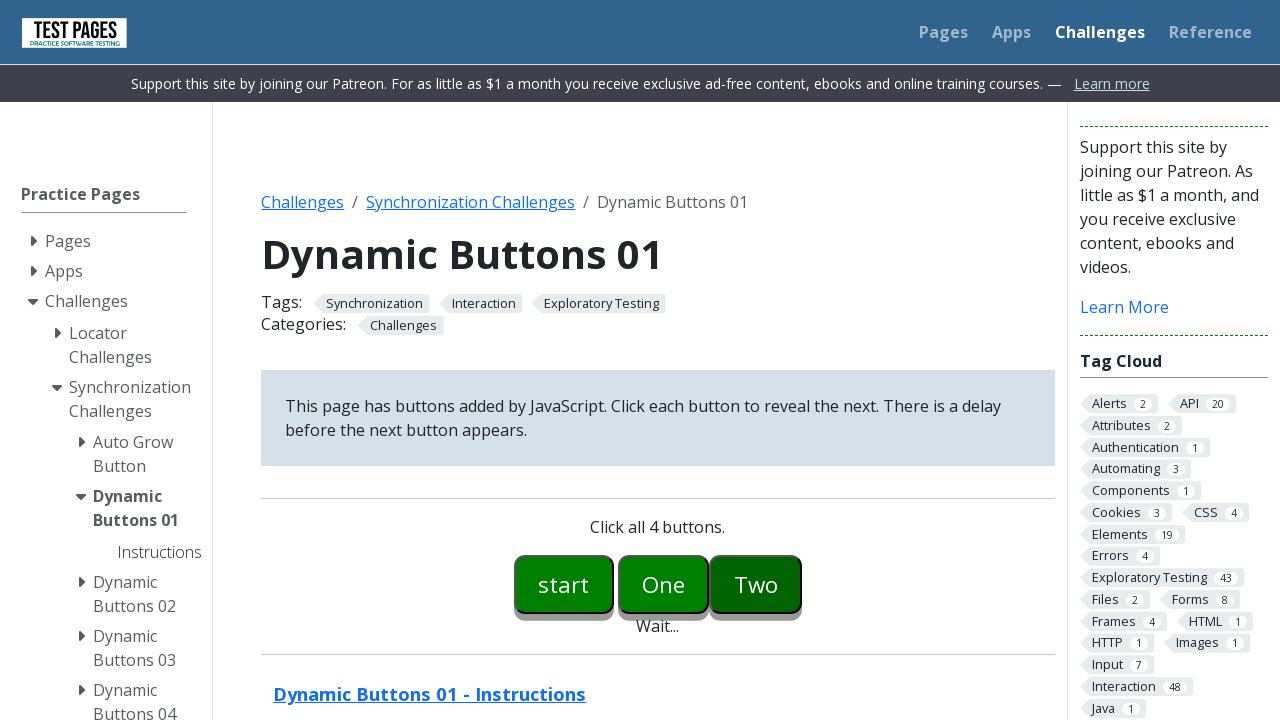

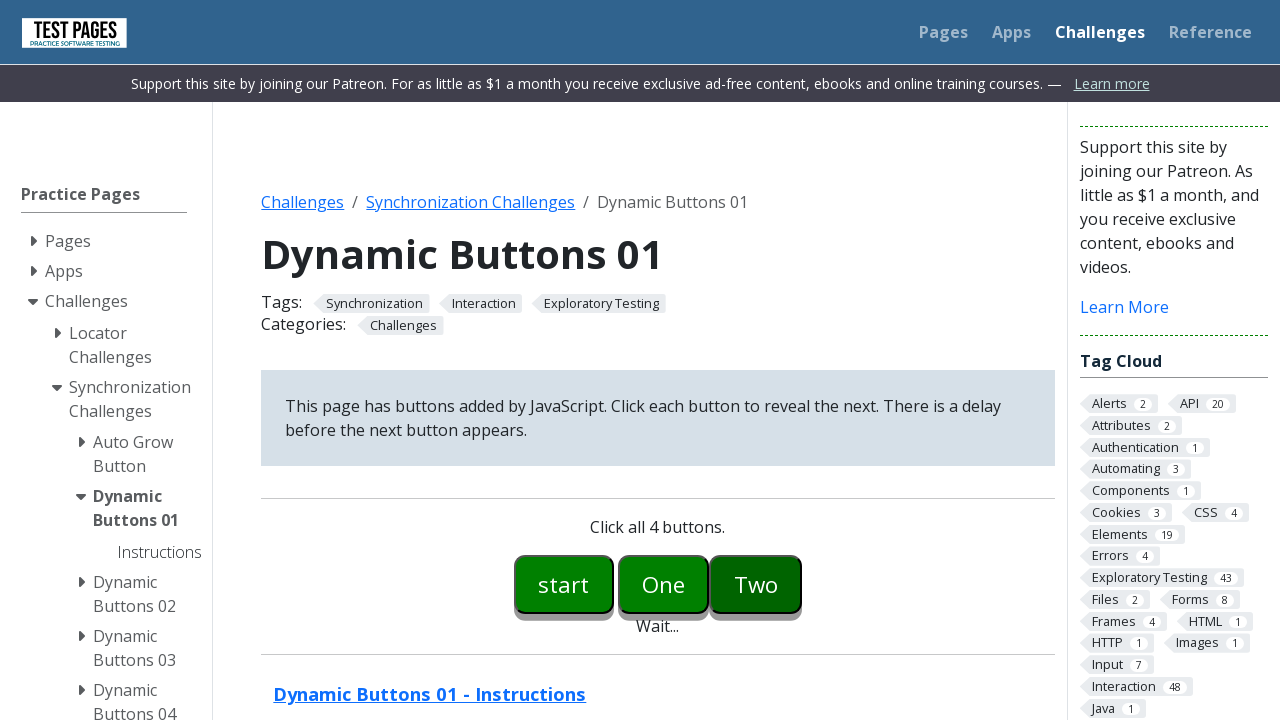